Tests search functionality on Zero Bank website by entering a search query and pressing Enter

Starting URL: http://zero.webappsecurity.com/

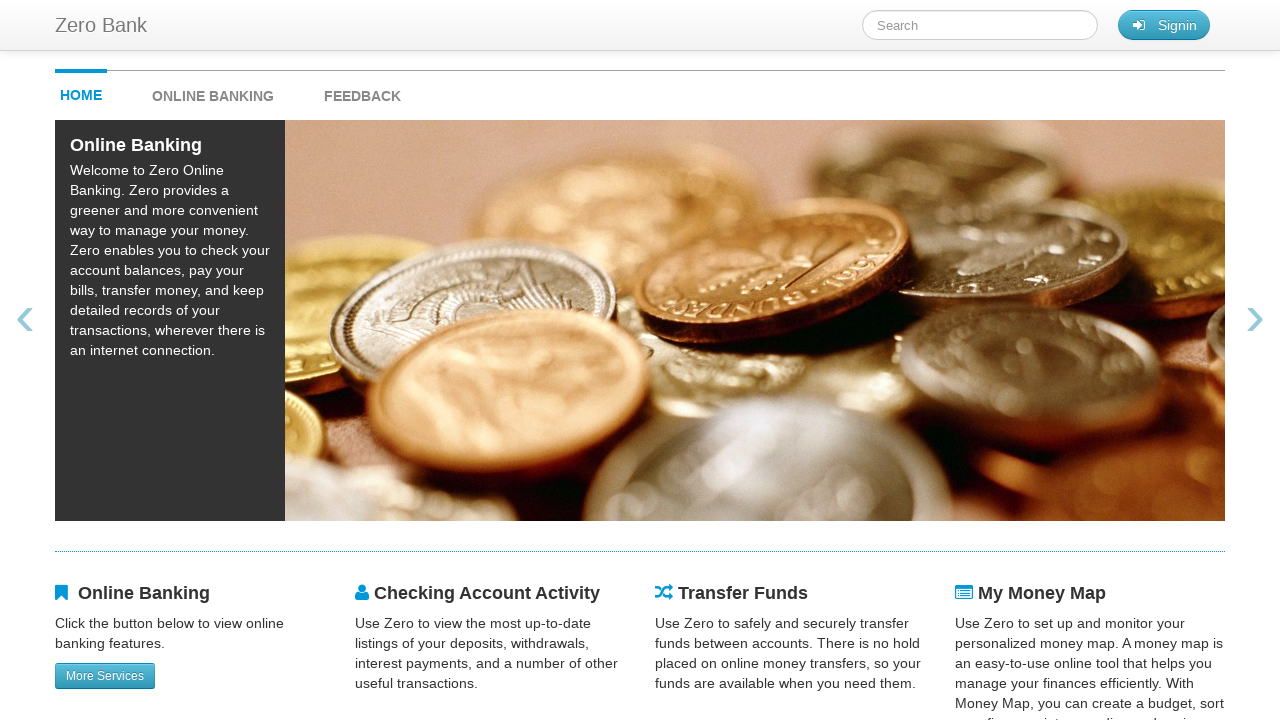

Filled search field with 'Online Banking' on #searchTerm
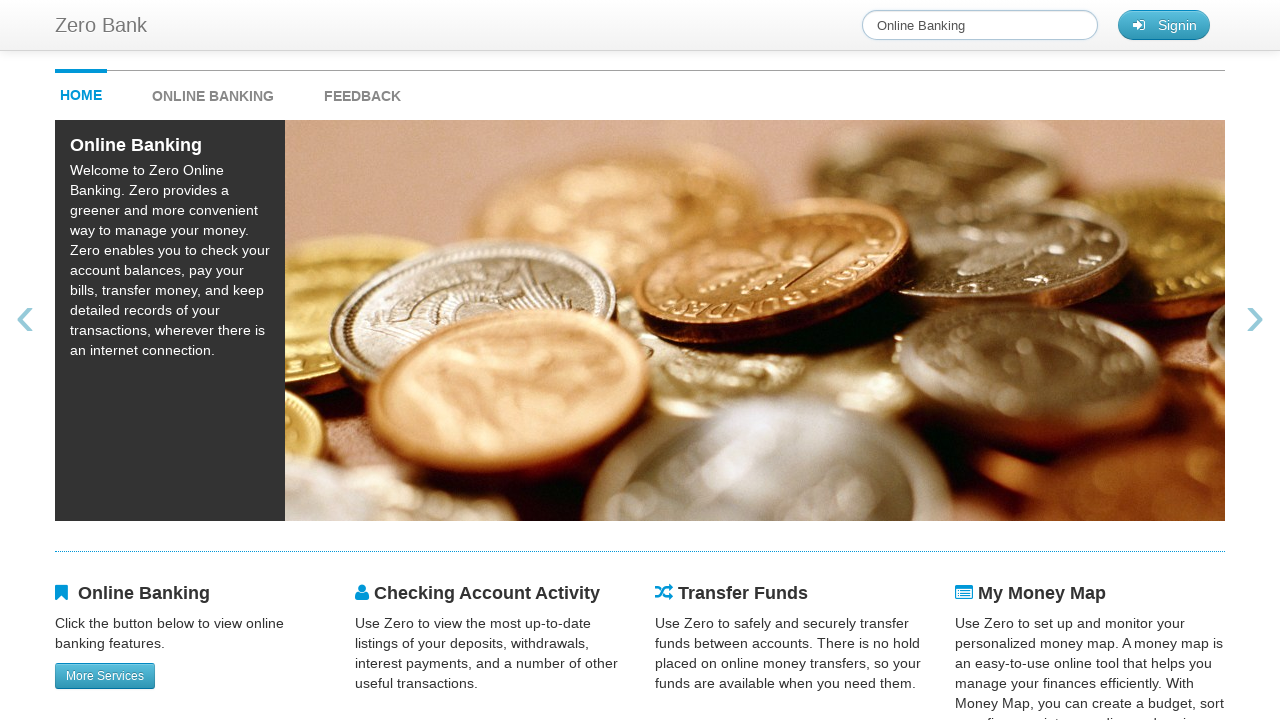

Pressed Enter to submit search query on #searchTerm
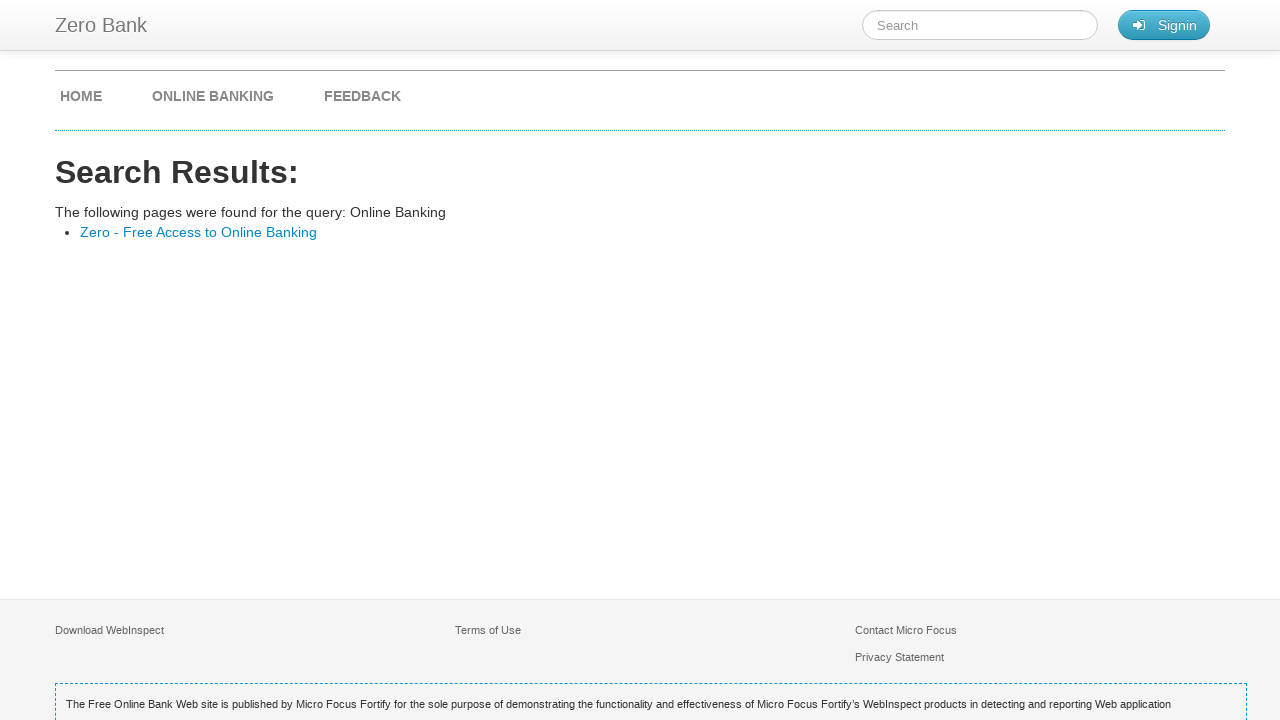

Page loaded after search submission
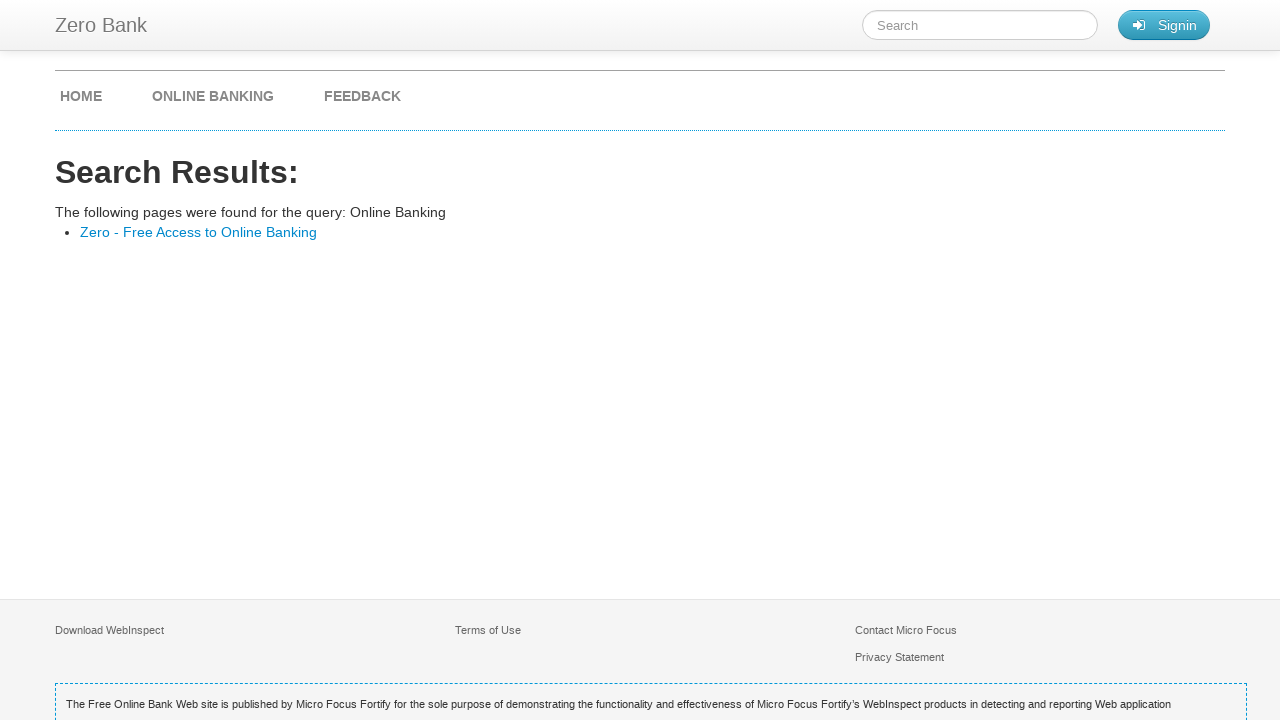

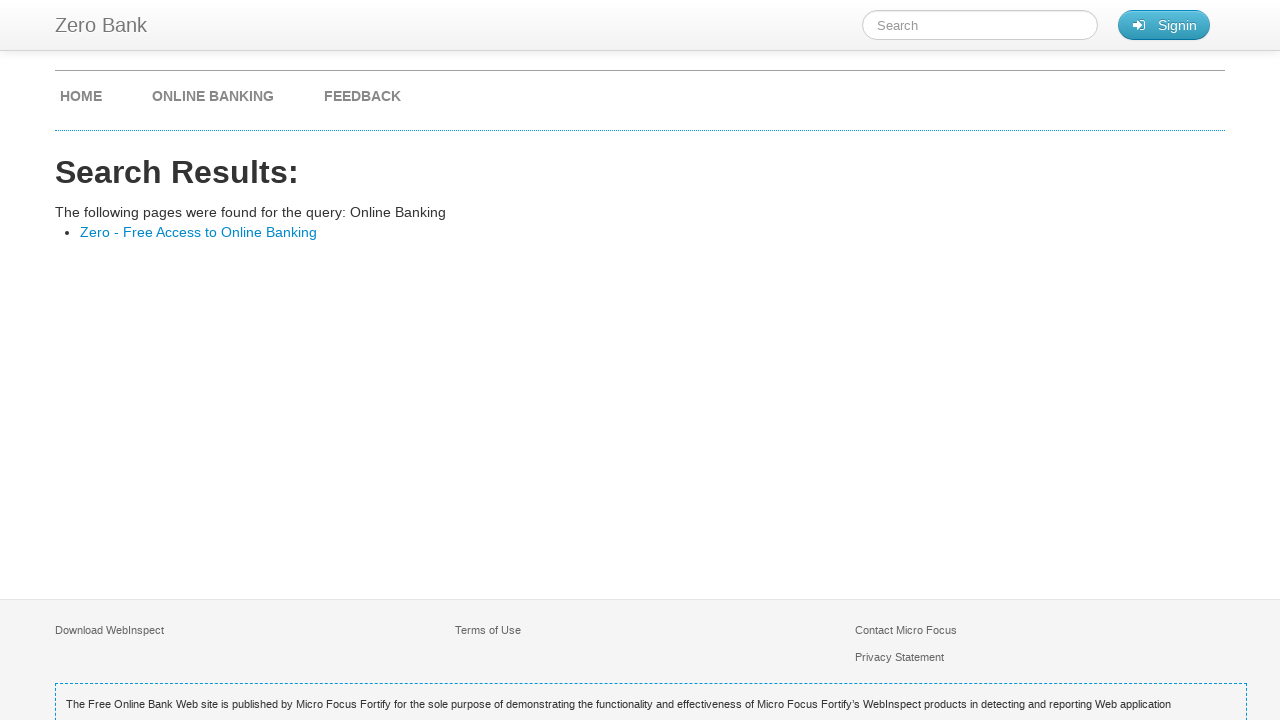